Tests drag and drop functionality by dragging element from column A to column B and verifying the elements swap positions

Starting URL: https://the-internet.herokuapp.com/drag_and_drop

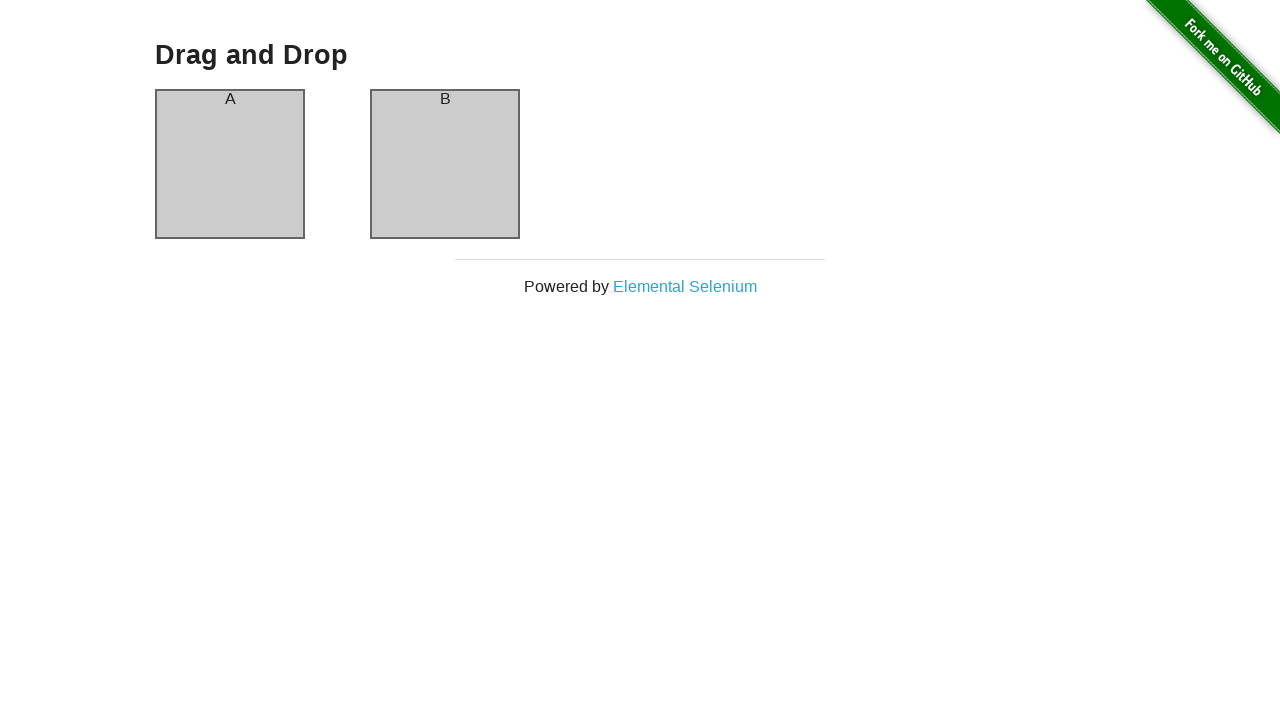

Waited for column A element to be present
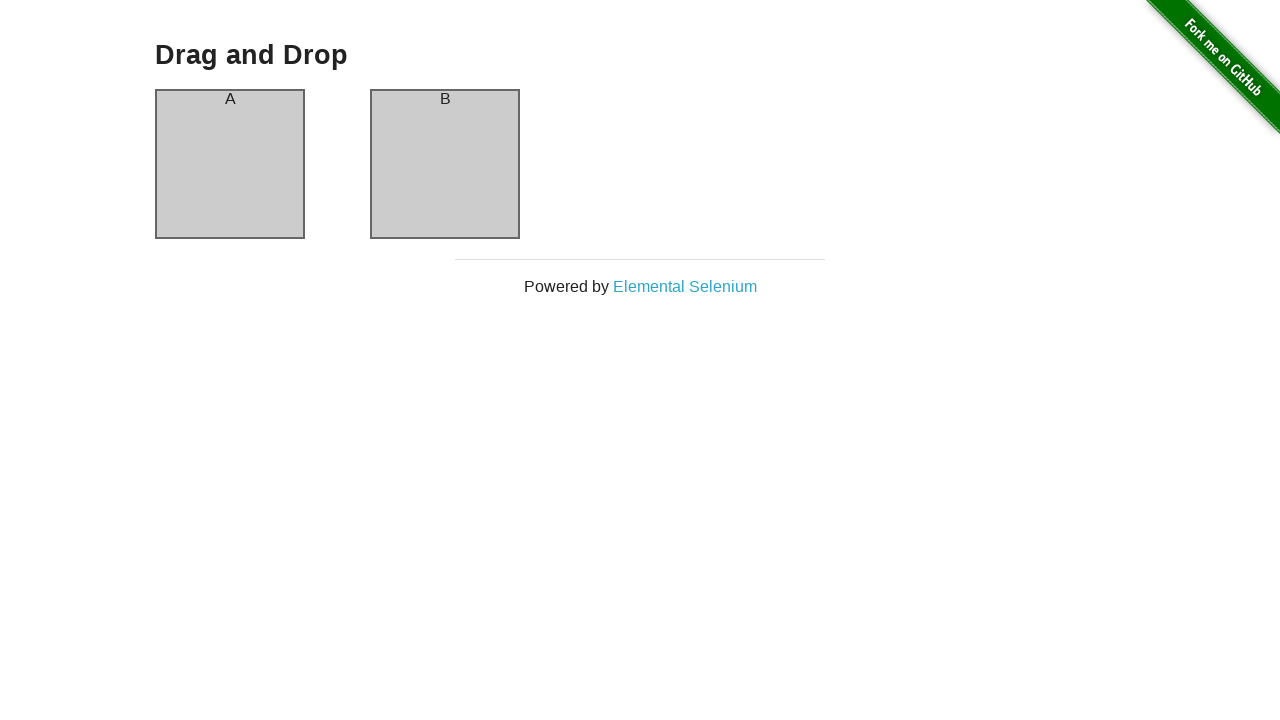

Verified column A initially contains 'A'
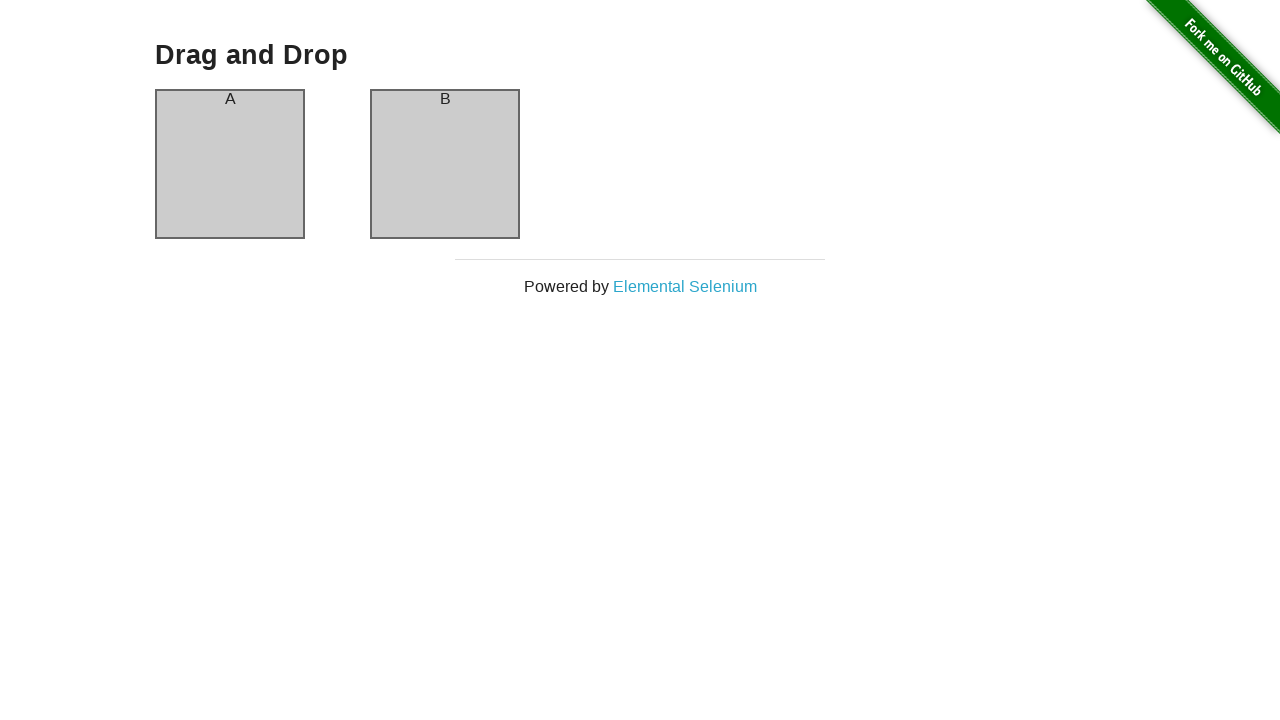

Dragged element from column A to column B at (445, 164)
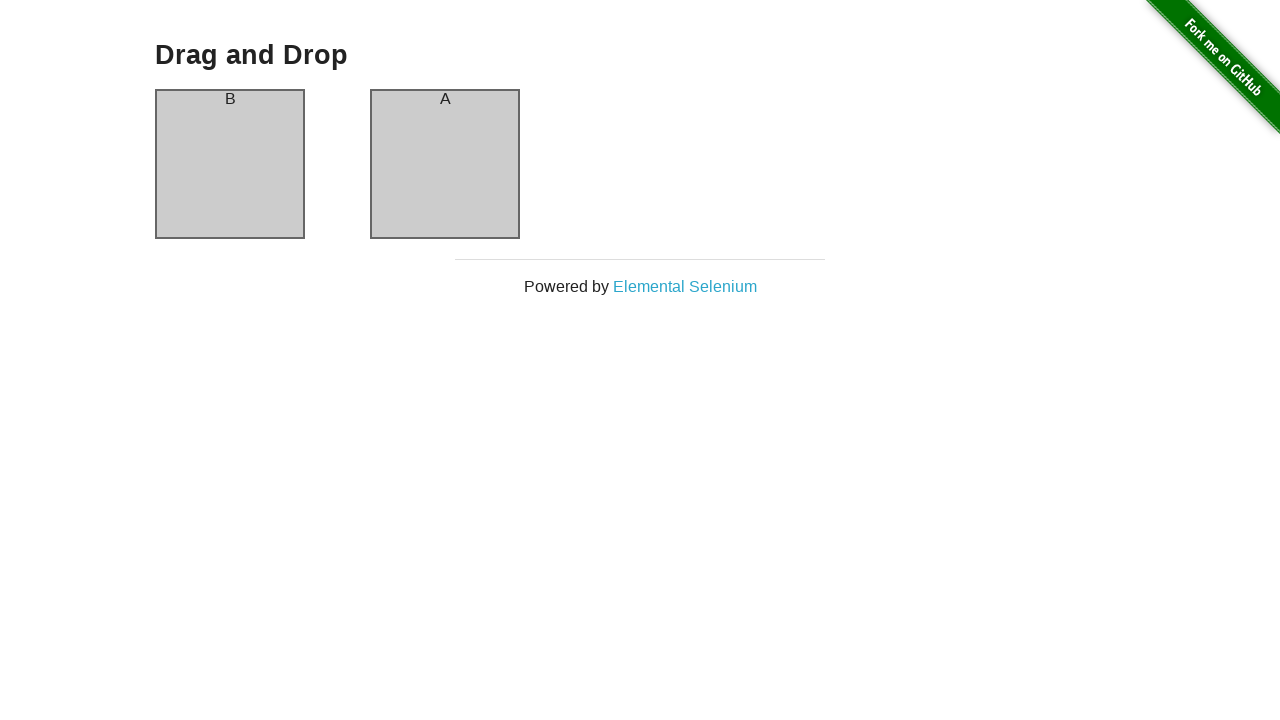

Waited 500ms for drag and drop animation to complete
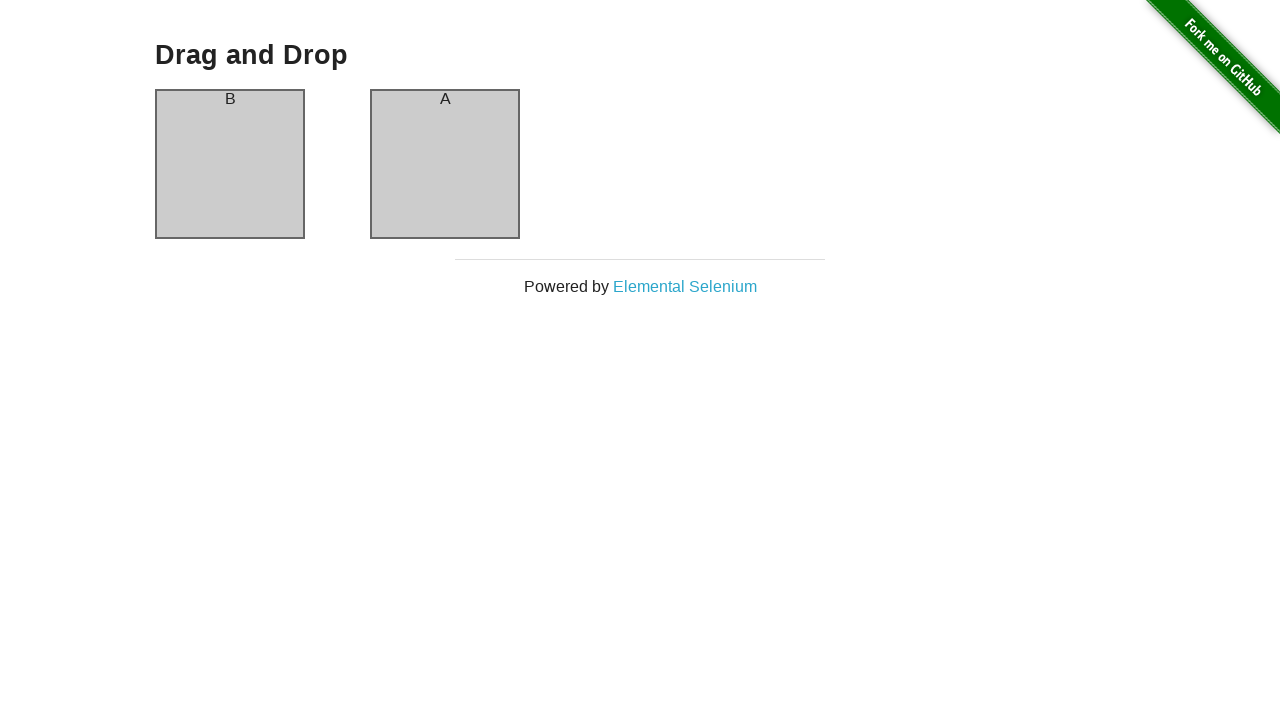

Verified column A now contains 'B' after the swap
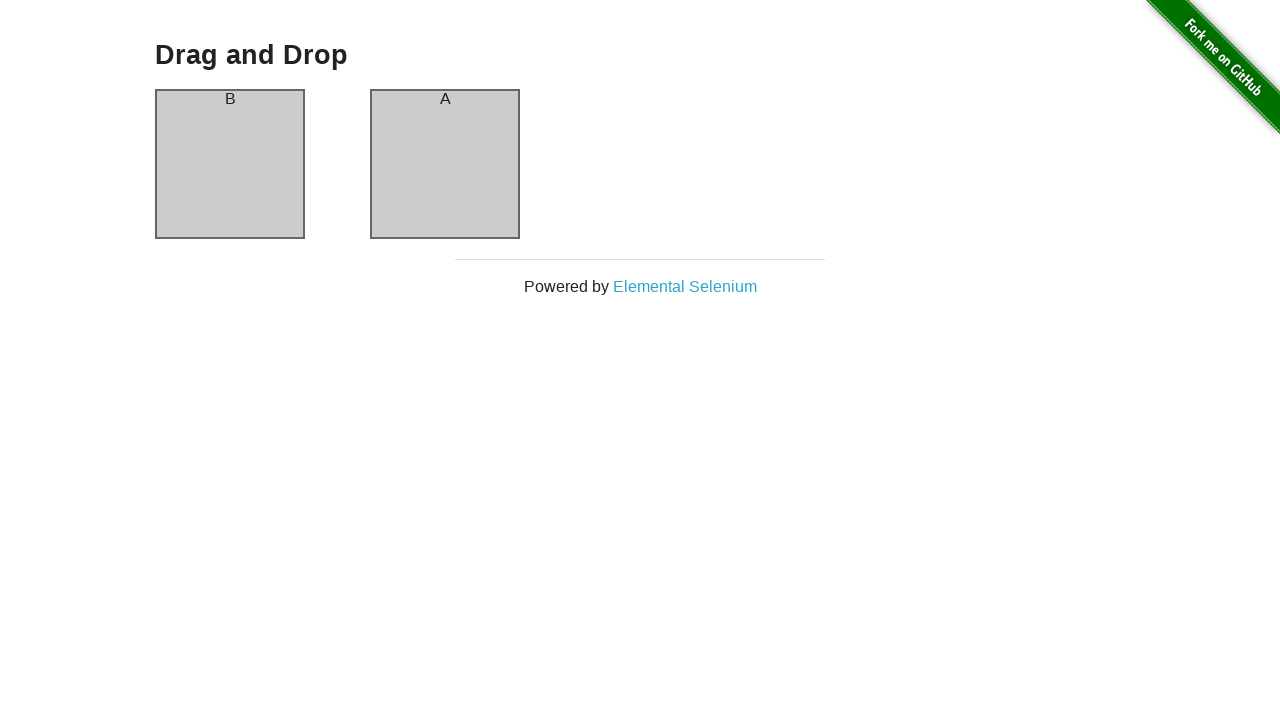

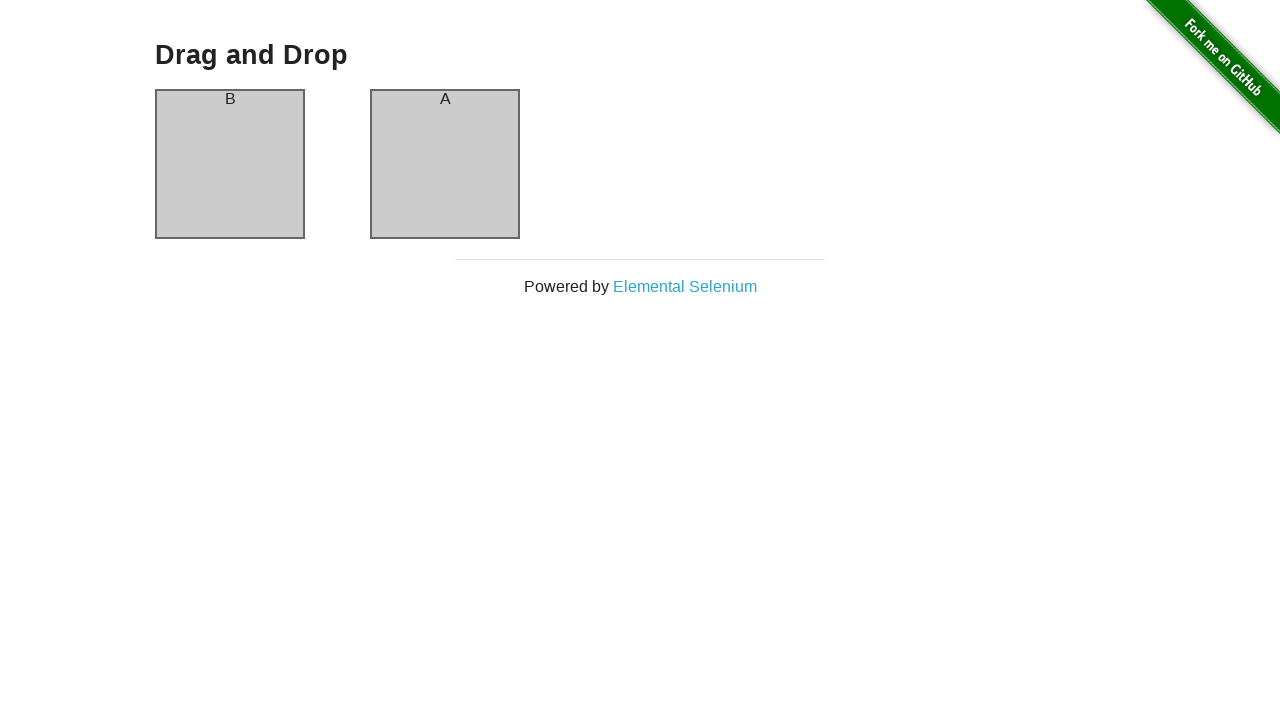